Tests jQuery UI selectable functionality by using keyboard modifiers to select multiple items in different orders

Starting URL: https://jqueryui.com/selectable/

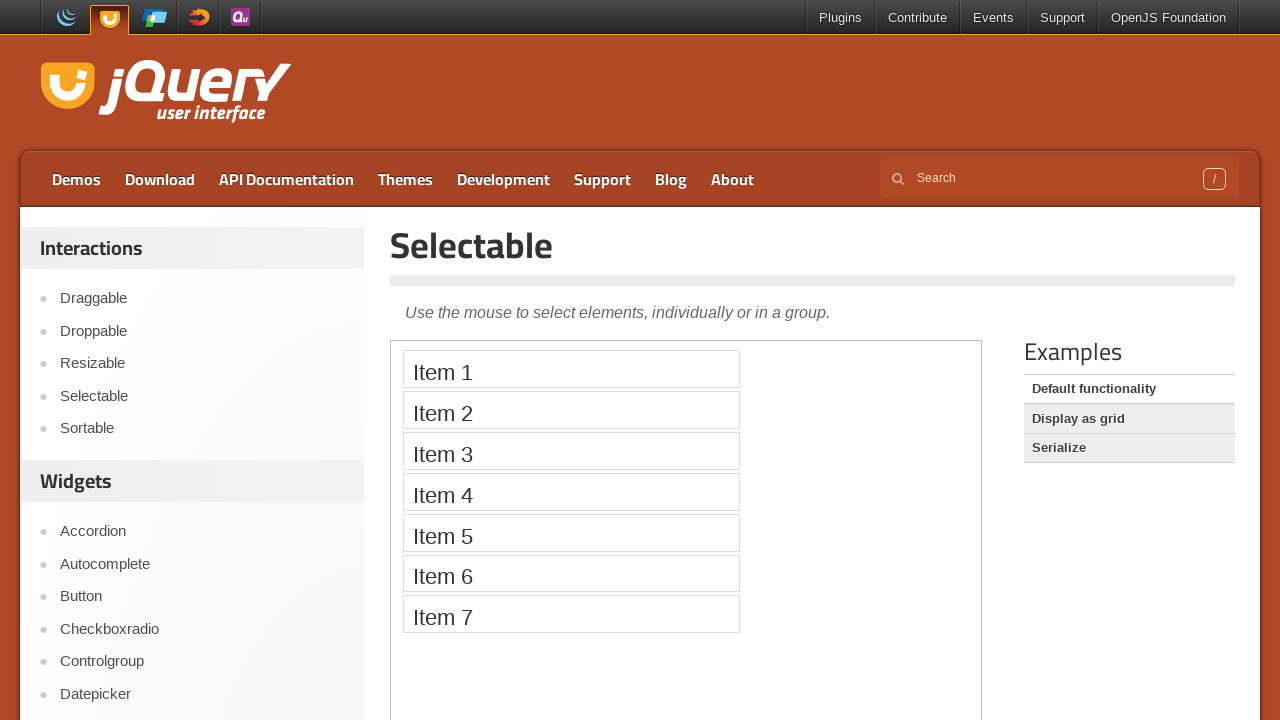

Located iframe containing the selectable demo
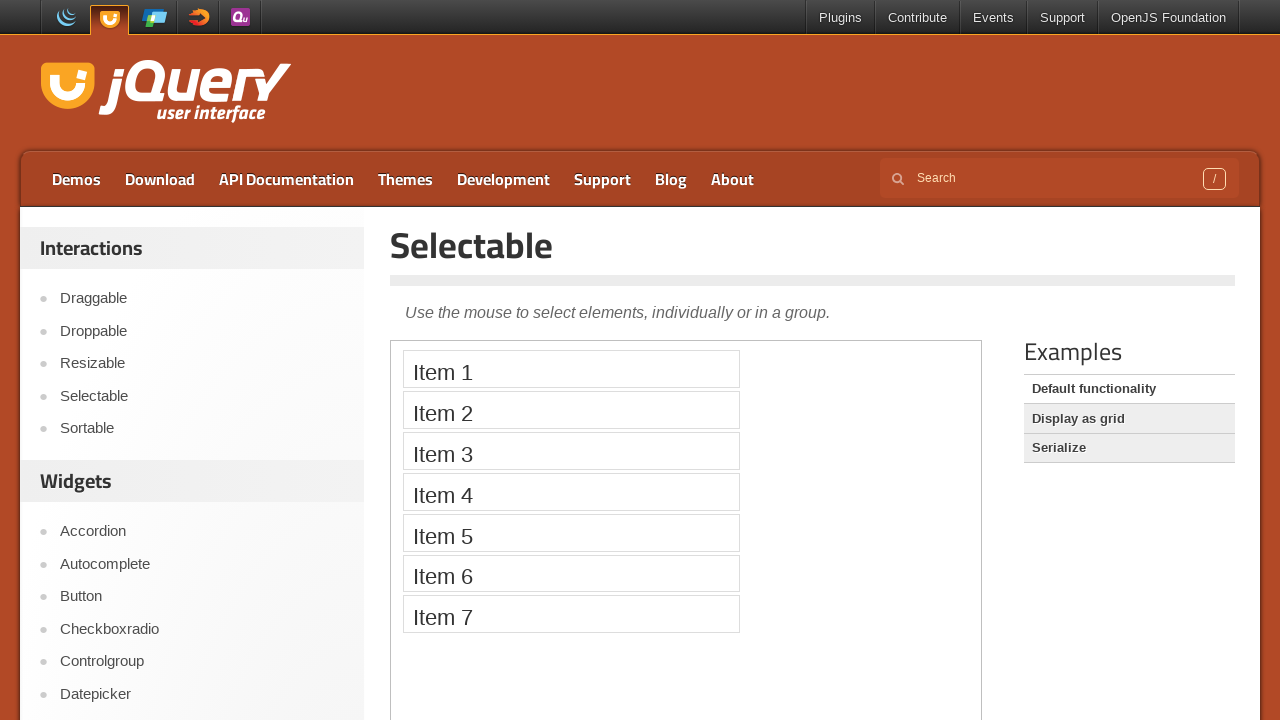

Located Item 1 element
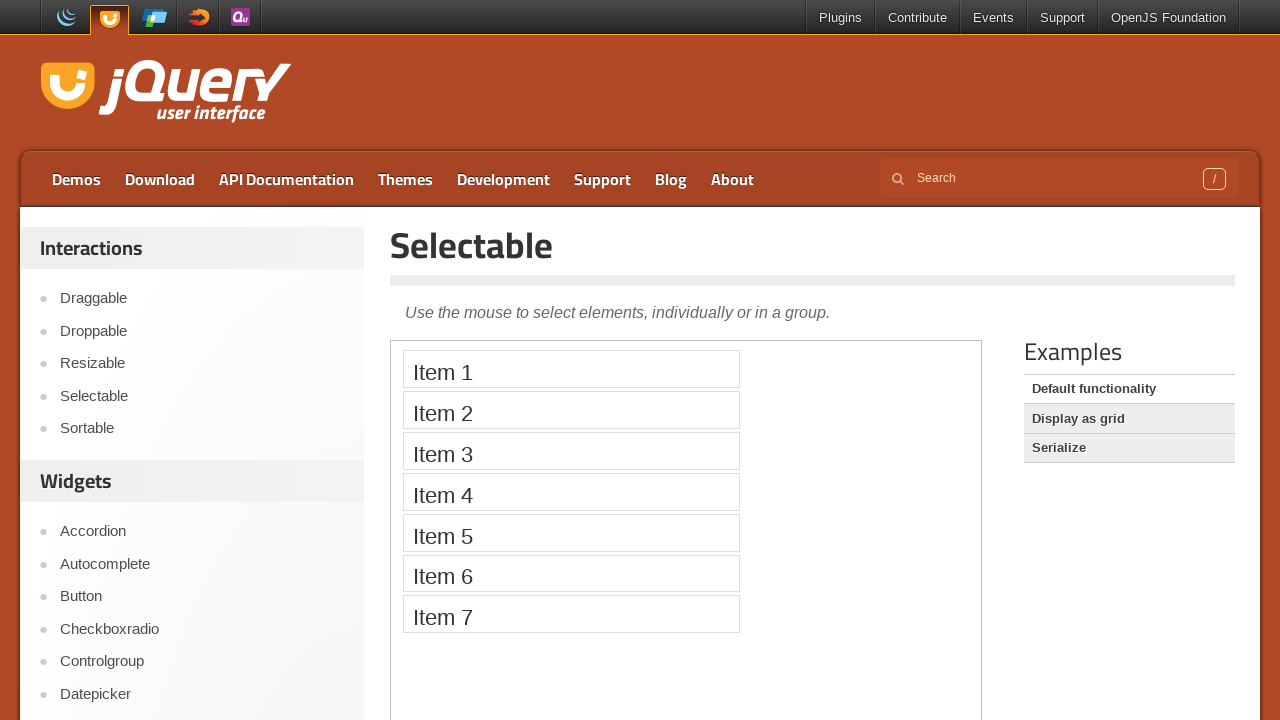

Located Item 3 element
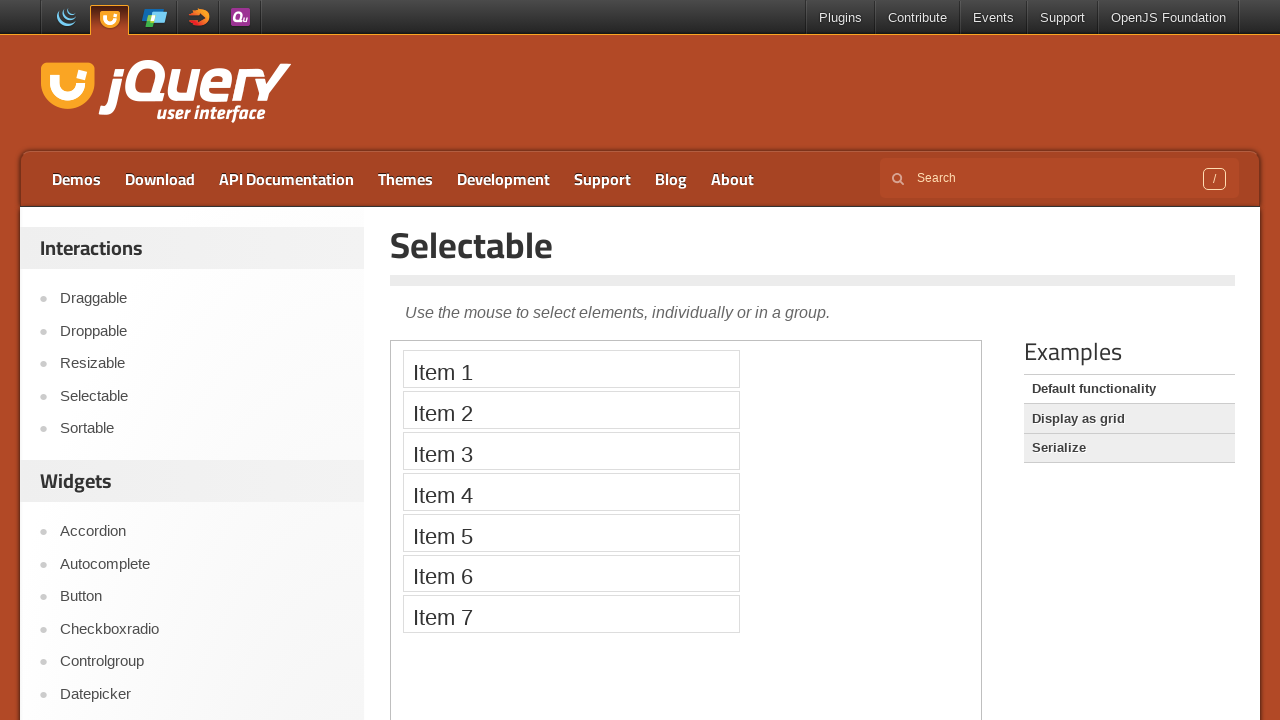

Located Item 5 element
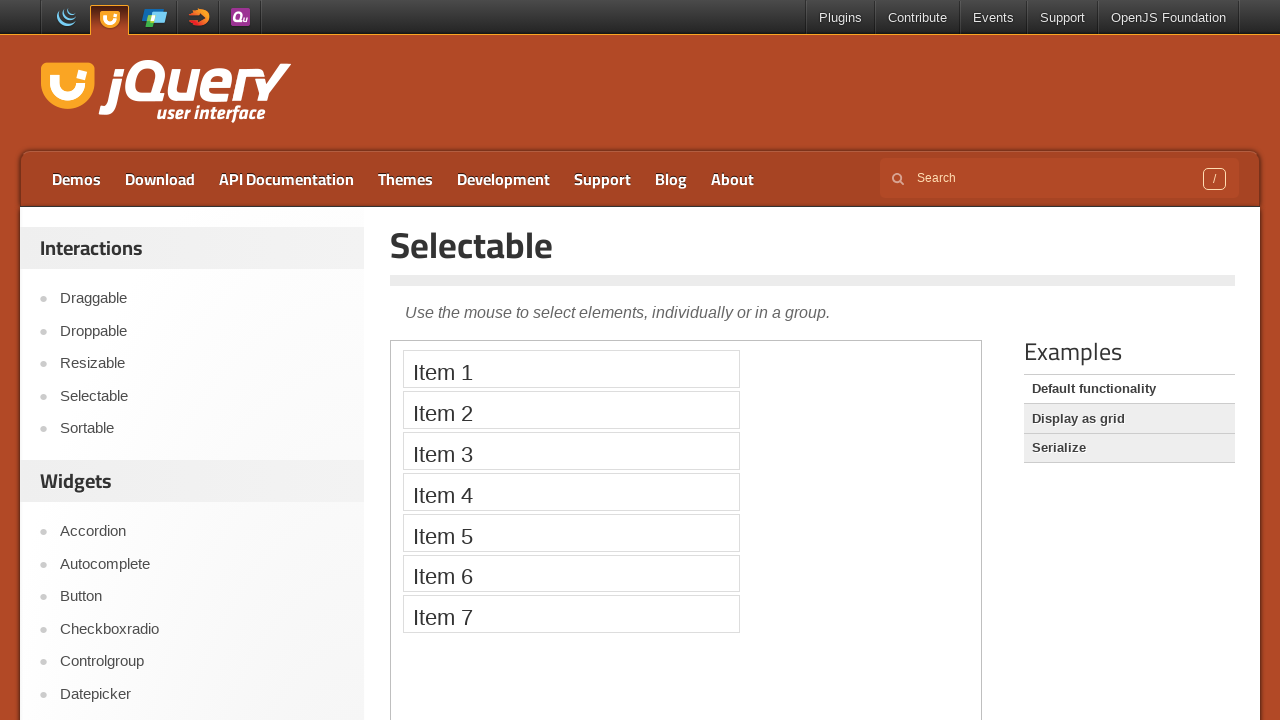

Located Item 7 element
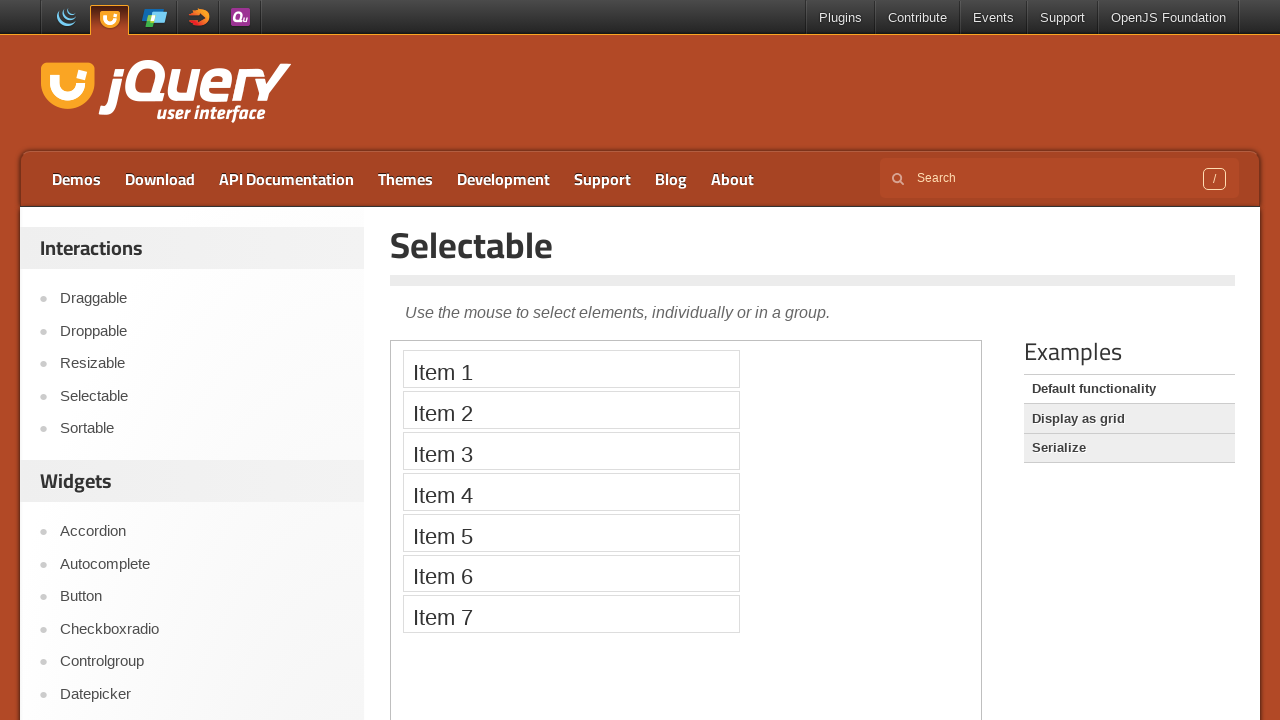

Pressed Control key down
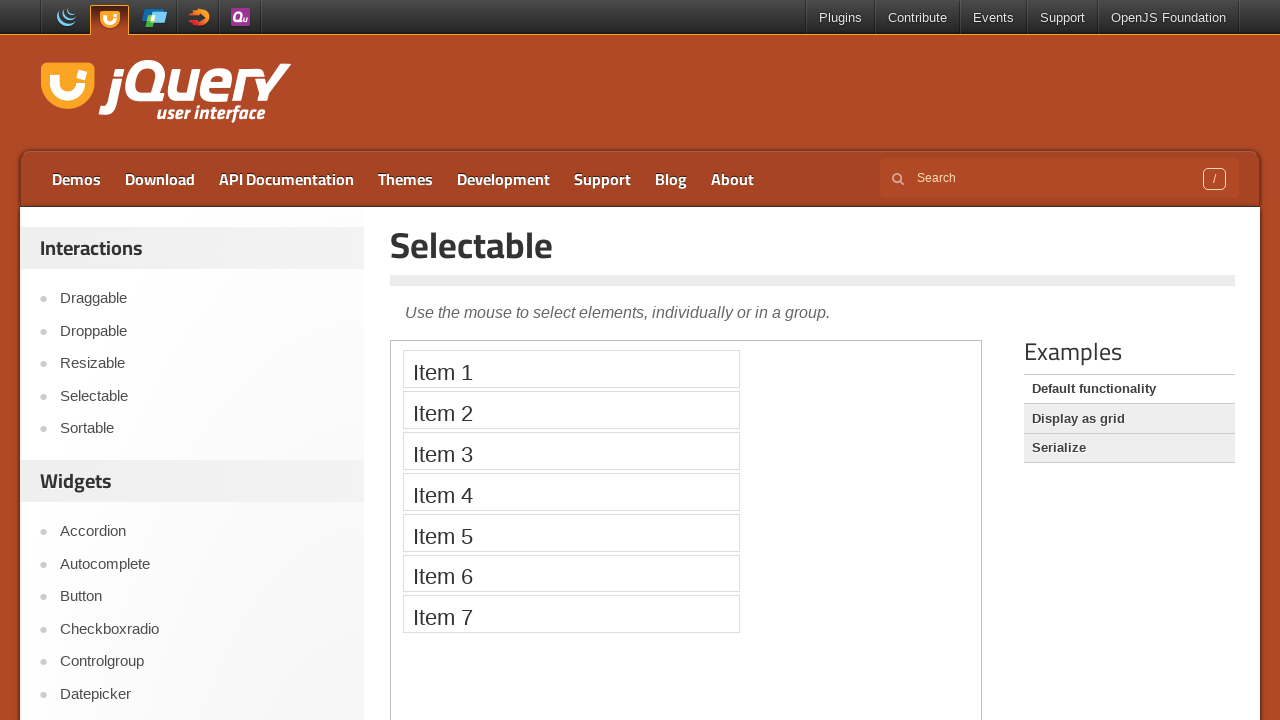

Clicked Item 1 while Control held at (571, 369) on iframe >> nth=0 >> internal:control=enter-frame >> xpath=//li[text()='Item 1']
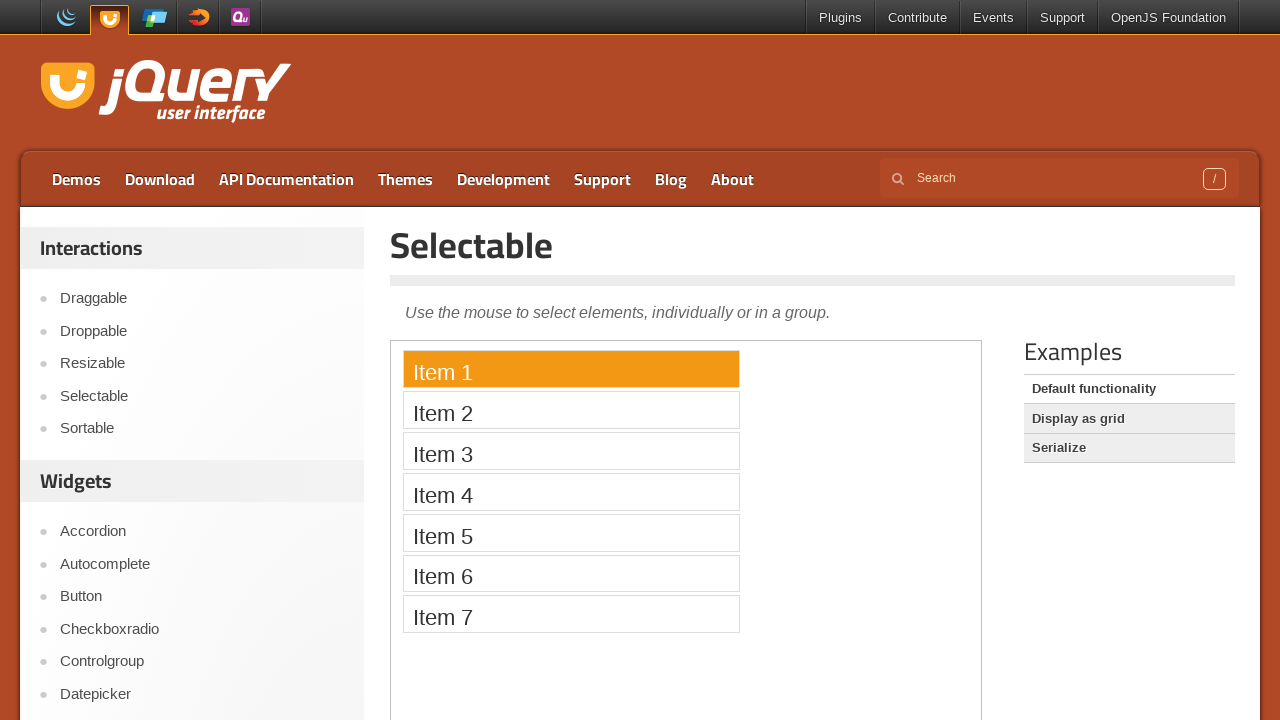

Clicked Item 3 while Control held at (571, 451) on iframe >> nth=0 >> internal:control=enter-frame >> xpath=//li[text()='Item 3']
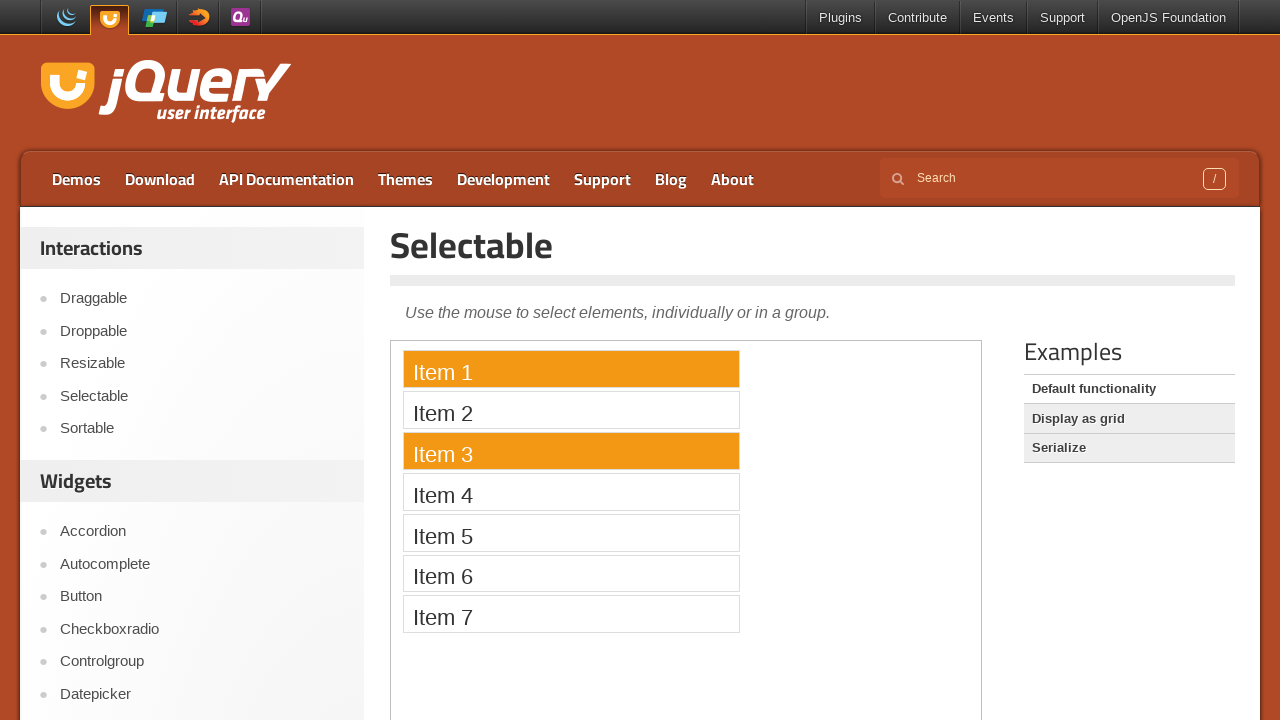

Clicked Item 5 while Control held at (571, 532) on iframe >> nth=0 >> internal:control=enter-frame >> xpath=//li[text()='Item 5']
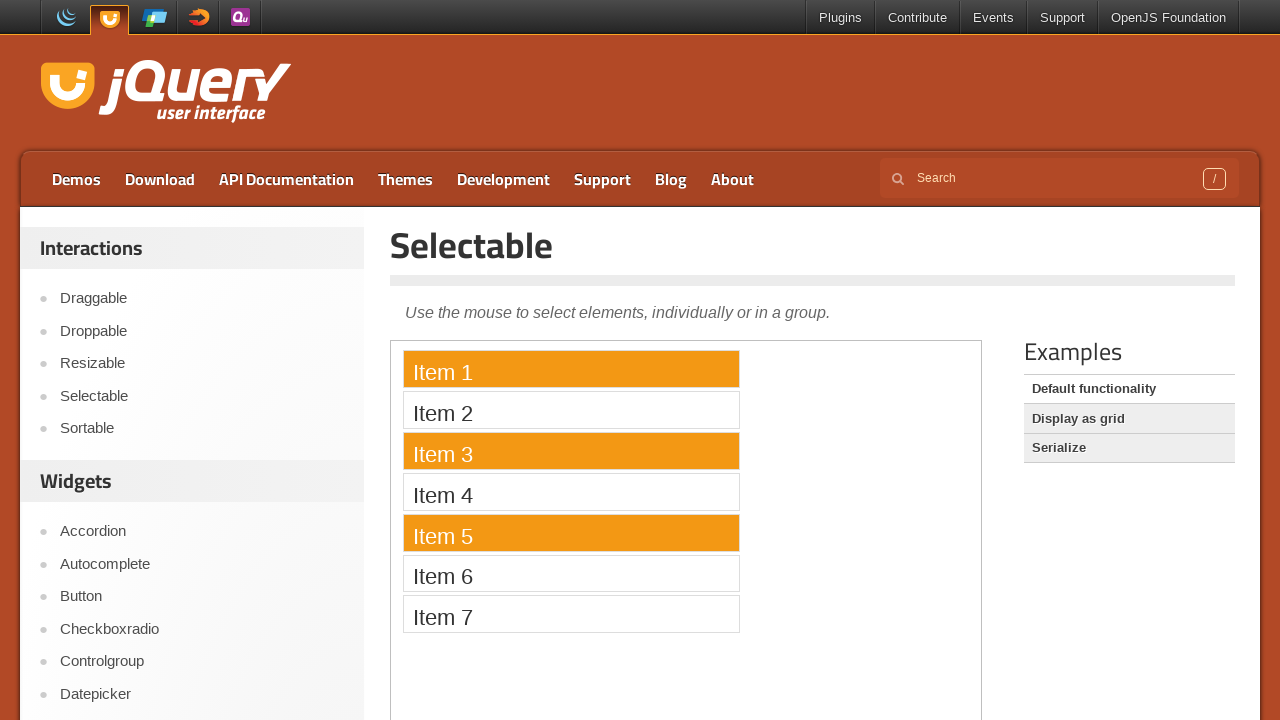

Clicked Item 7 while Control held at (571, 614) on iframe >> nth=0 >> internal:control=enter-frame >> xpath=//li[text()='Item 7']
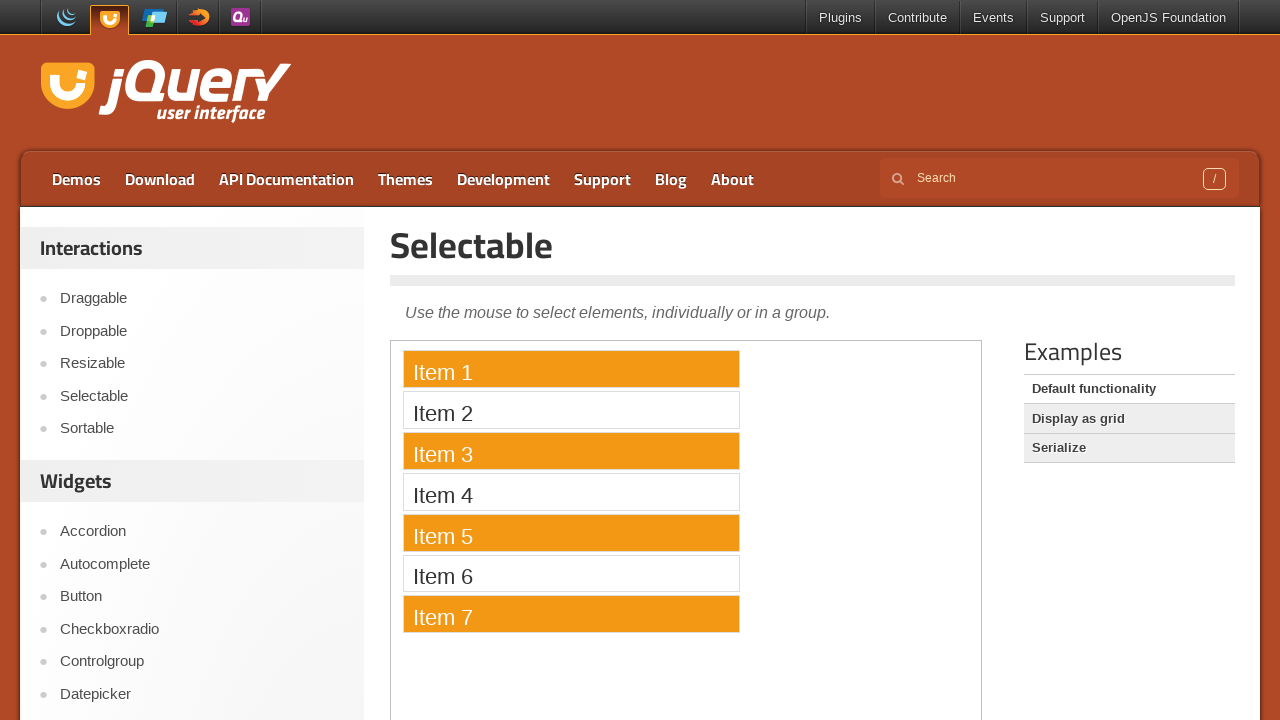

Released Control key
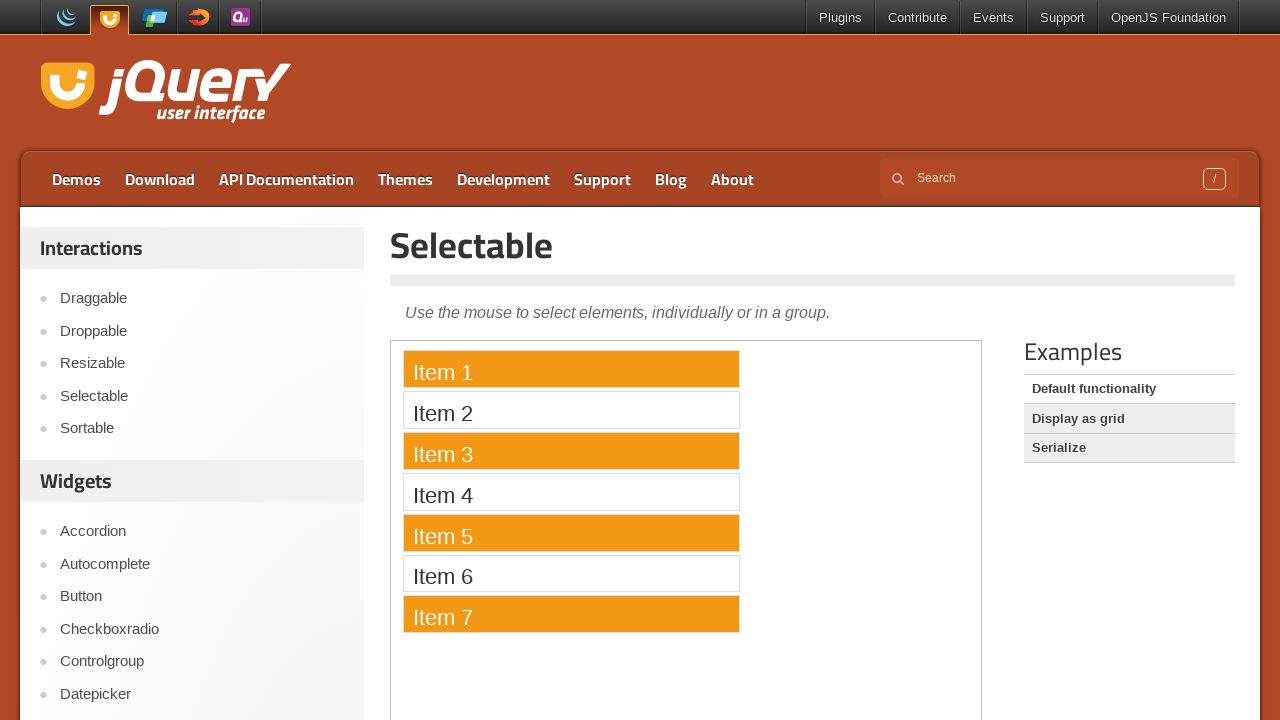

Waited 4 seconds
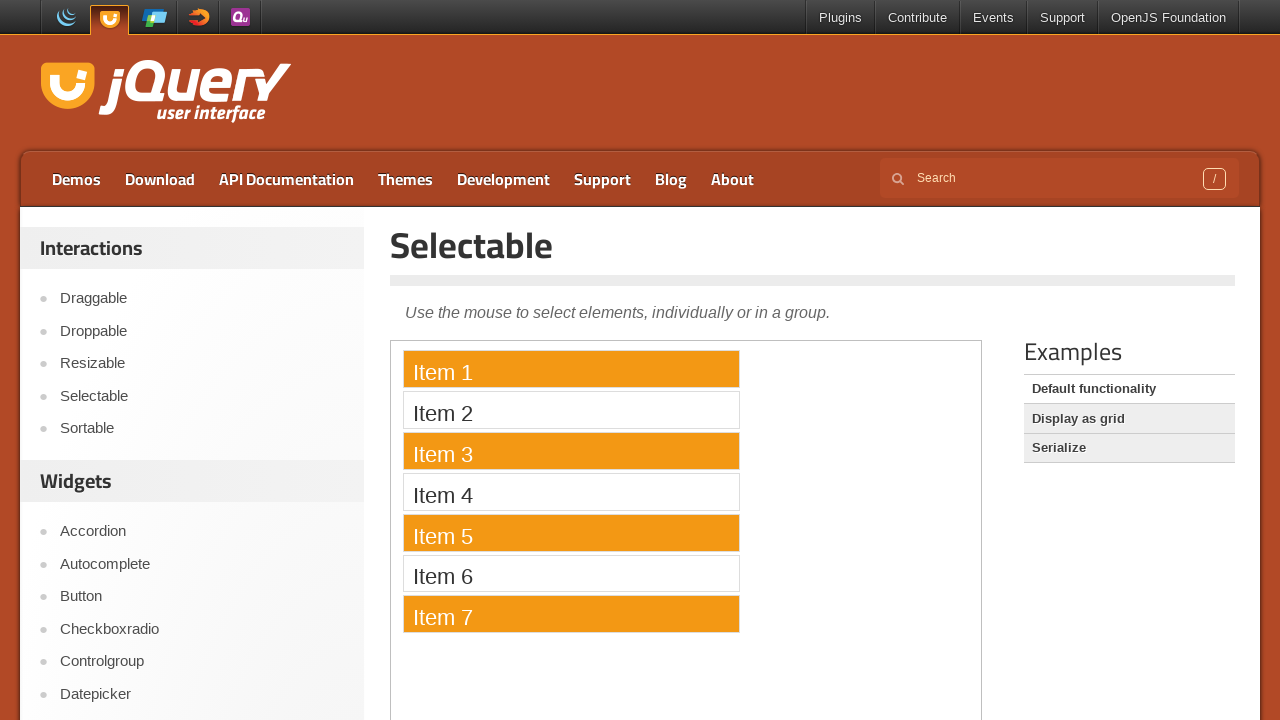

Clicked Item 7 to deselect at (571, 614) on iframe >> nth=0 >> internal:control=enter-frame >> xpath=//li[text()='Item 7']
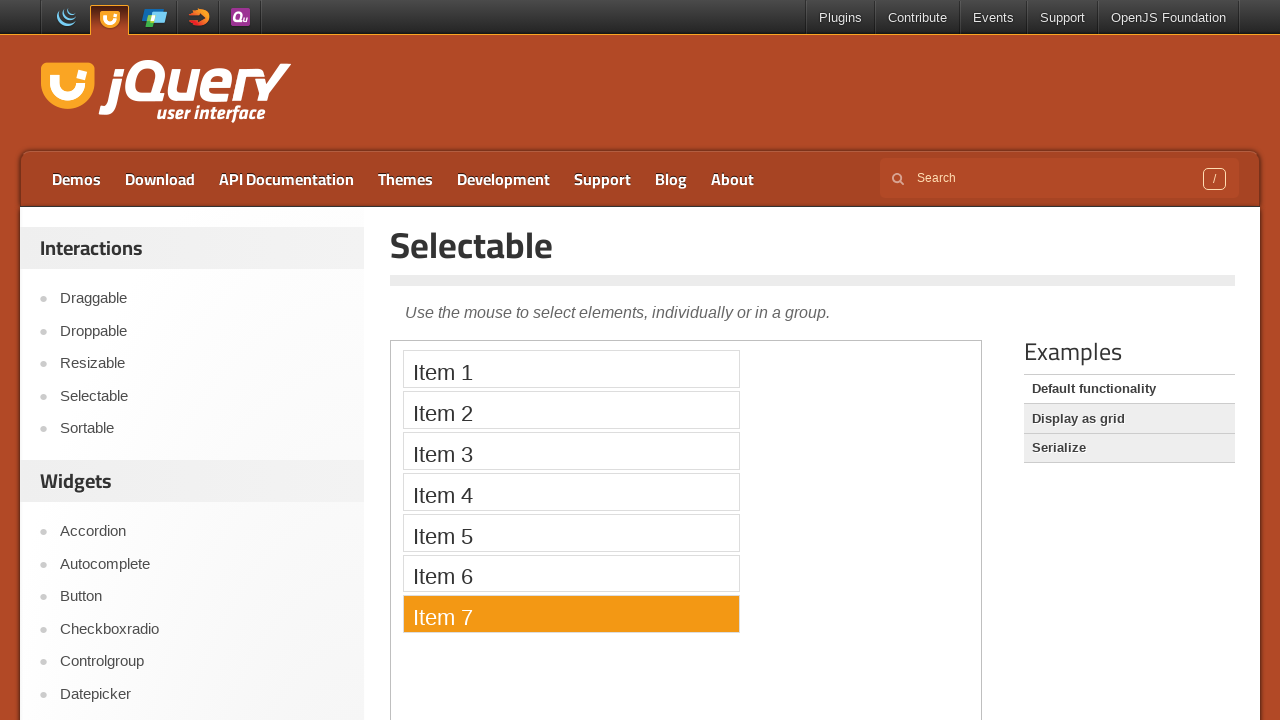

Clicked Item 5 to deselect at (571, 532) on iframe >> nth=0 >> internal:control=enter-frame >> xpath=//li[text()='Item 5']
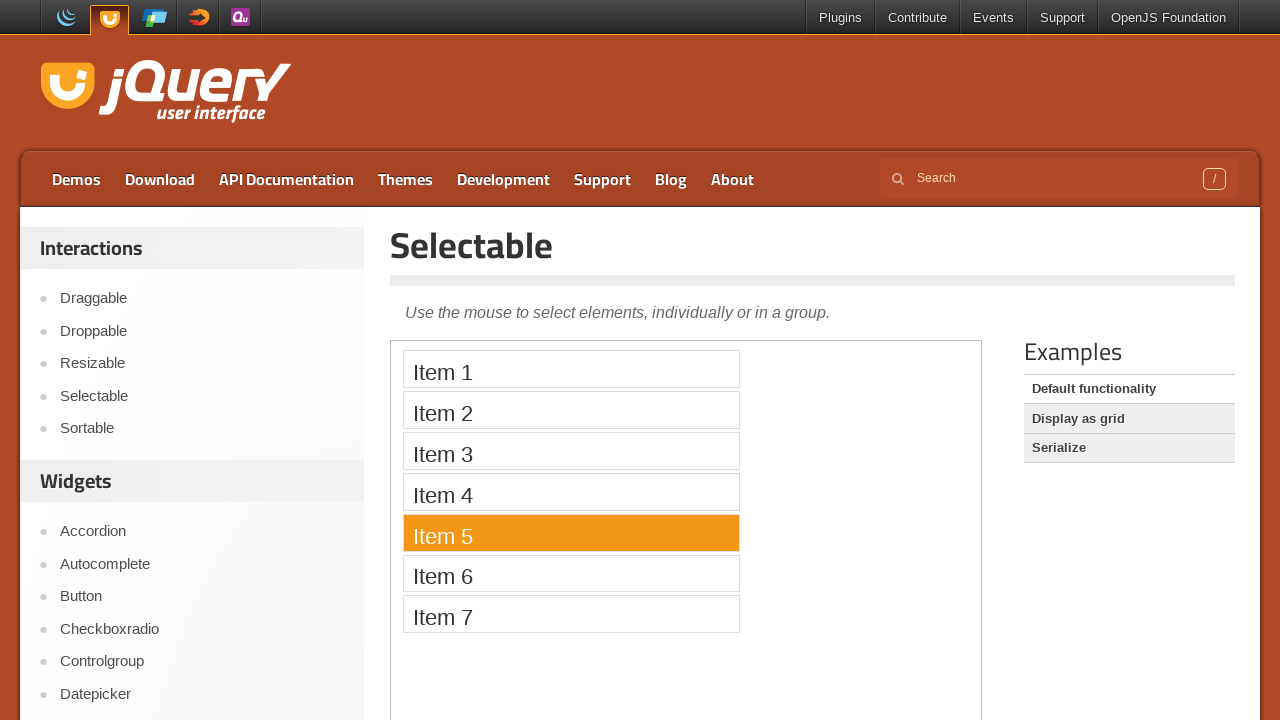

Clicked Item 3 to deselect at (571, 451) on iframe >> nth=0 >> internal:control=enter-frame >> xpath=//li[text()='Item 3']
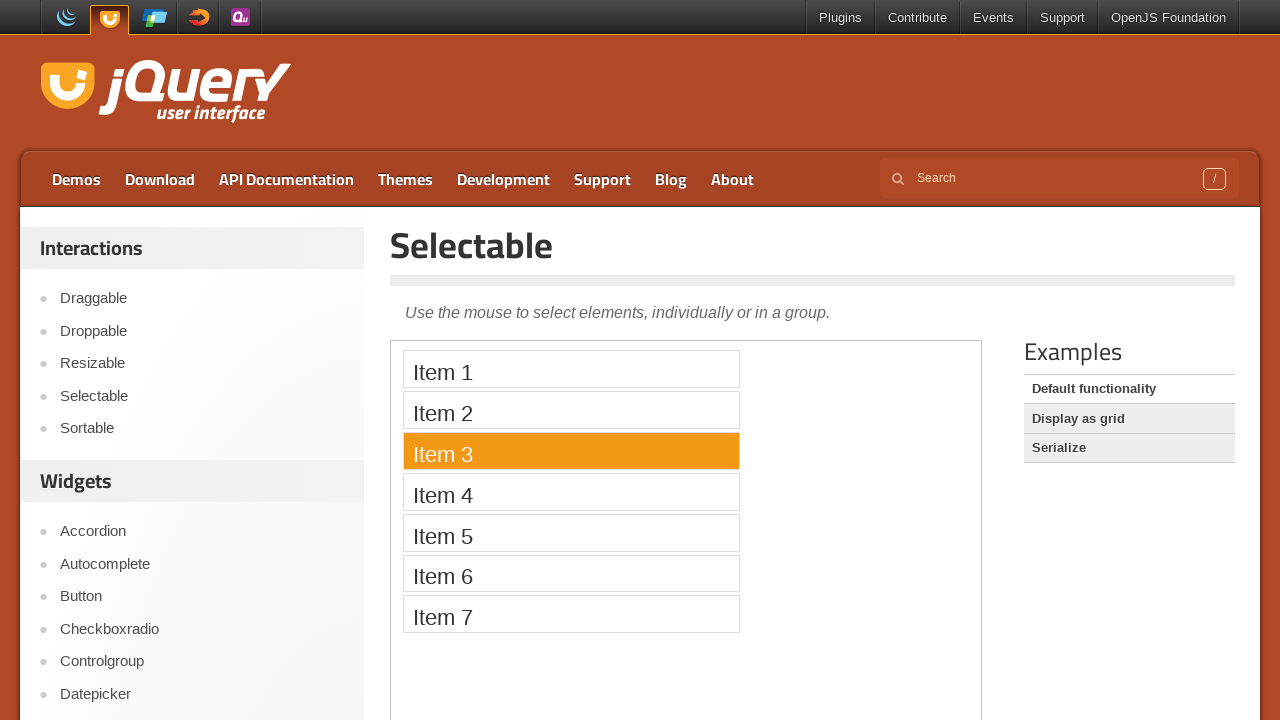

Clicked Item 1 to deselect at (571, 369) on iframe >> nth=0 >> internal:control=enter-frame >> xpath=//li[text()='Item 1']
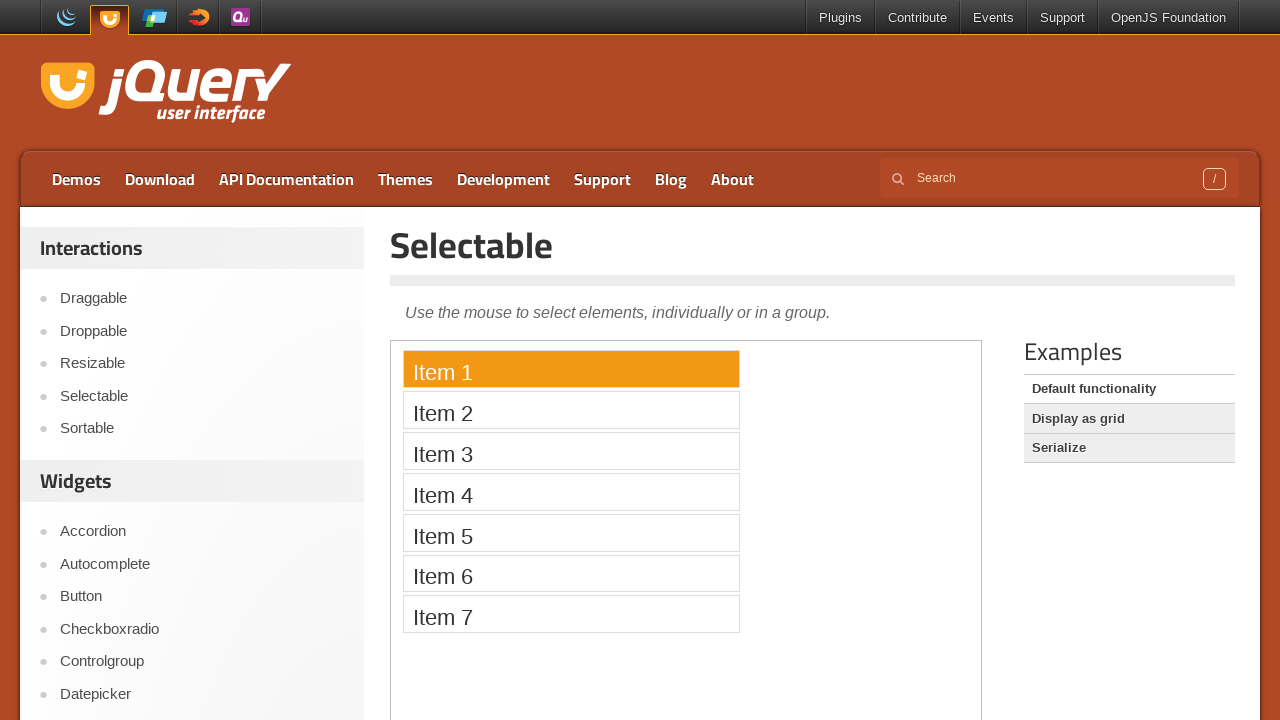

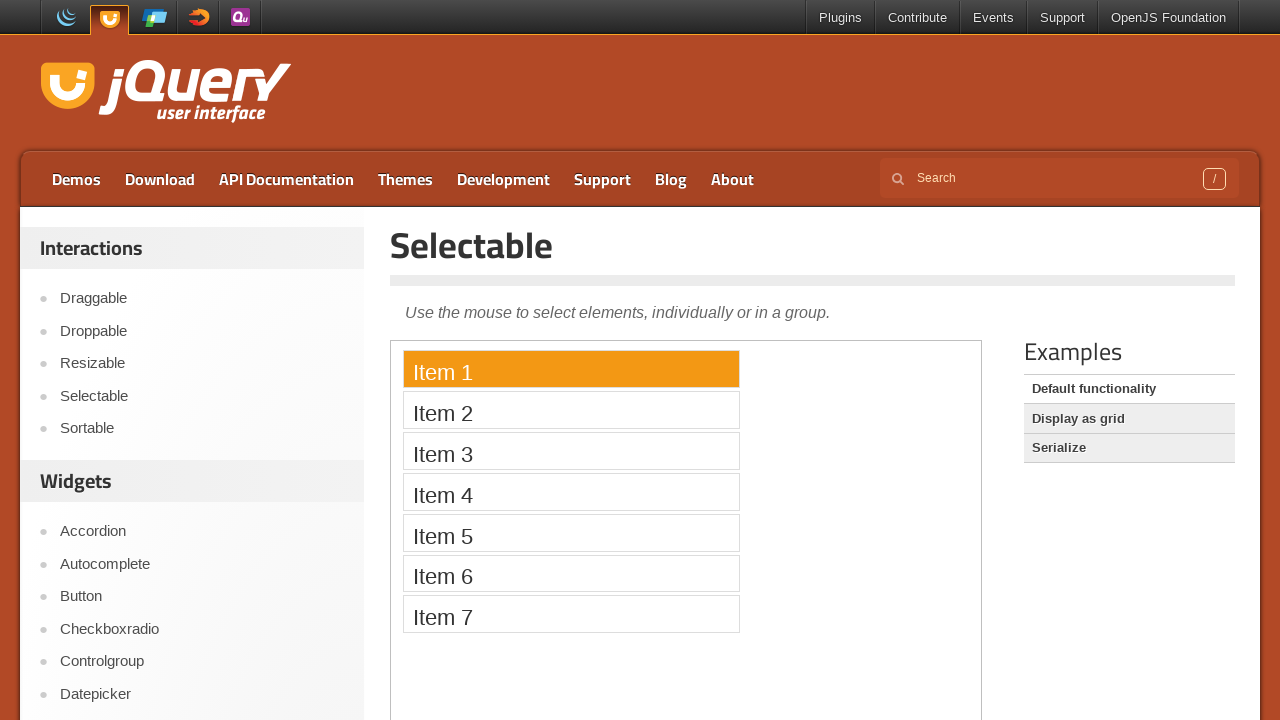